Navigates to GitHub homepage and verifies the page loads by checking the page title

Starting URL: https://github.com

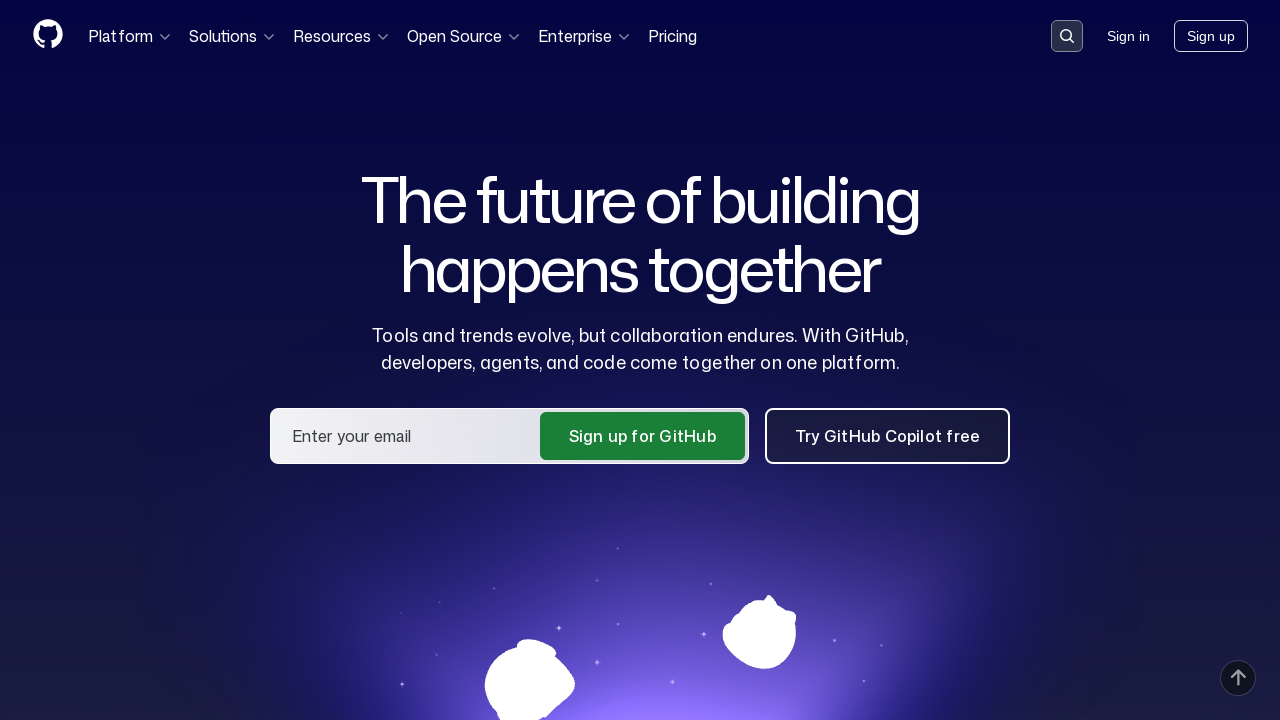

Navigated to GitHub homepage
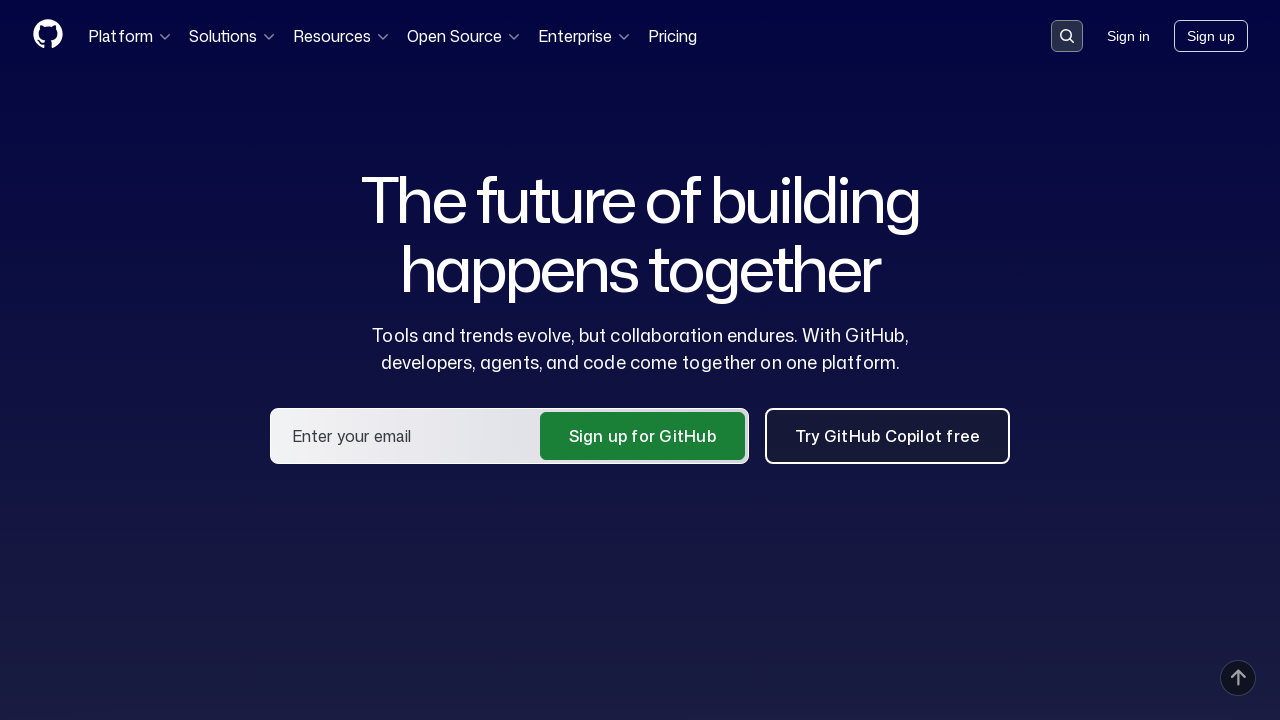

Page loaded with domcontentloaded state
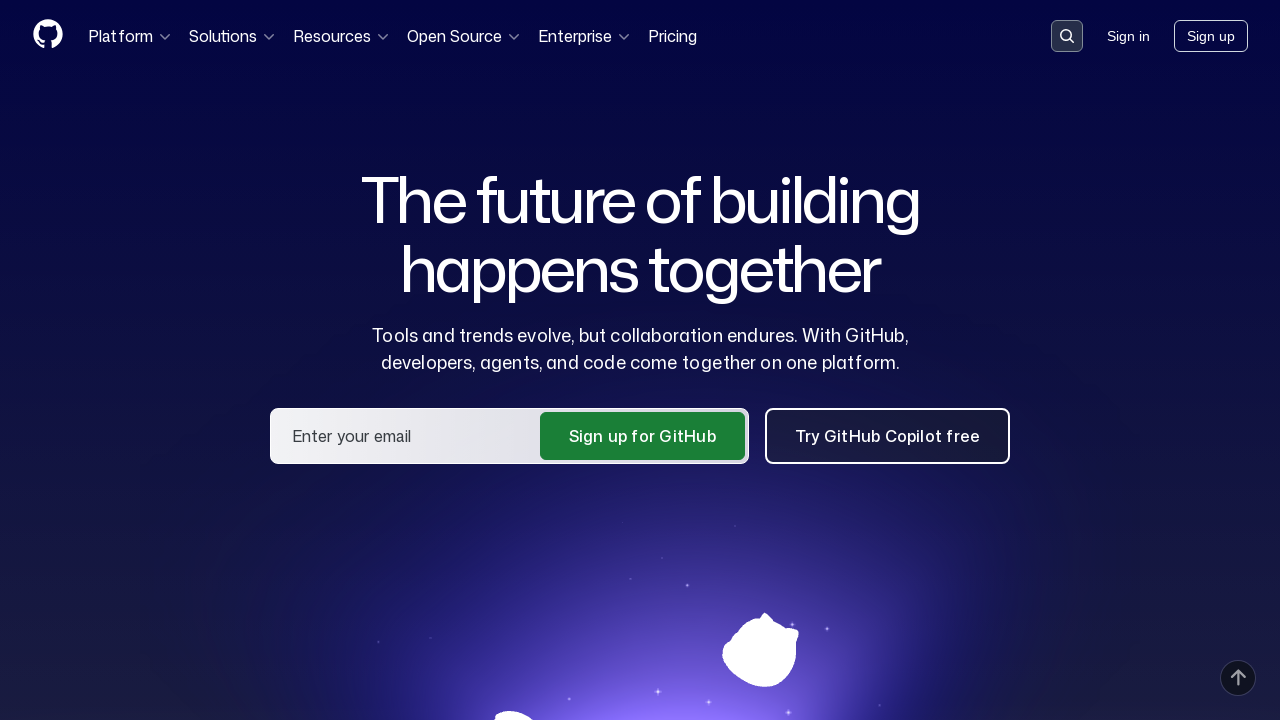

Retrieved page title: 'GitHub · Change is constant. GitHub keeps you ahead. · GitHub'
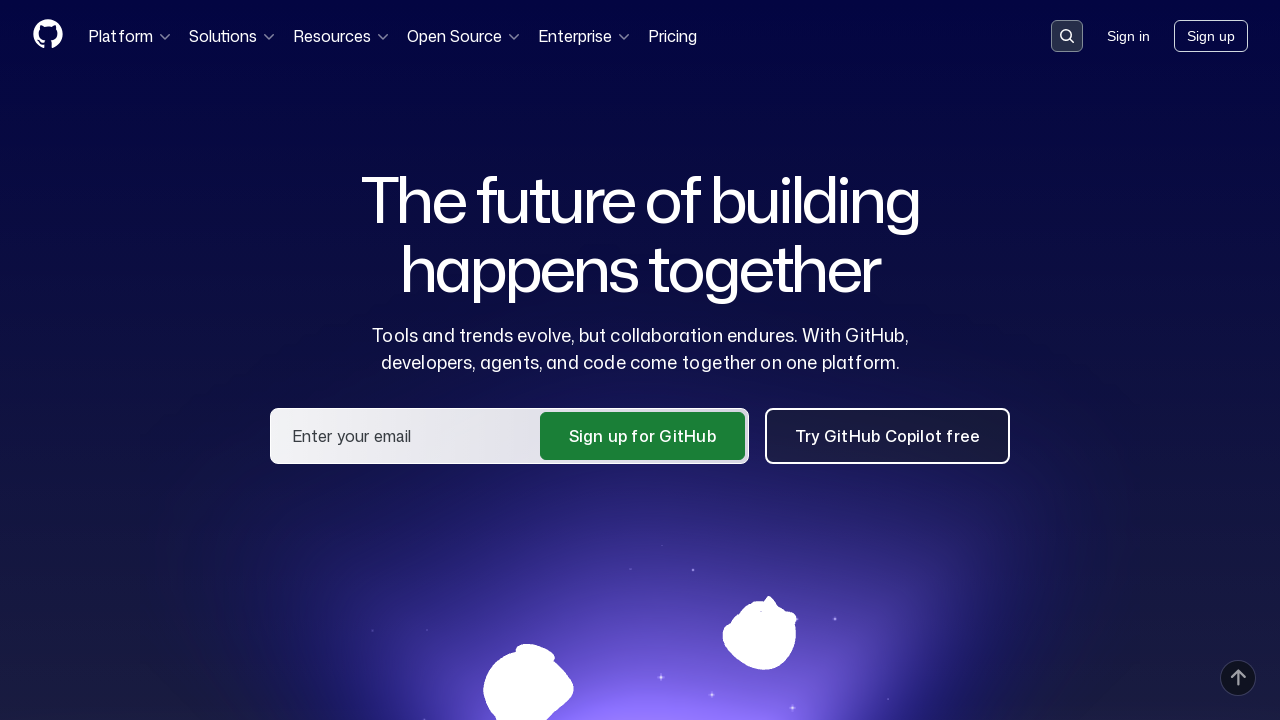

Verified page title contains 'GitHub'
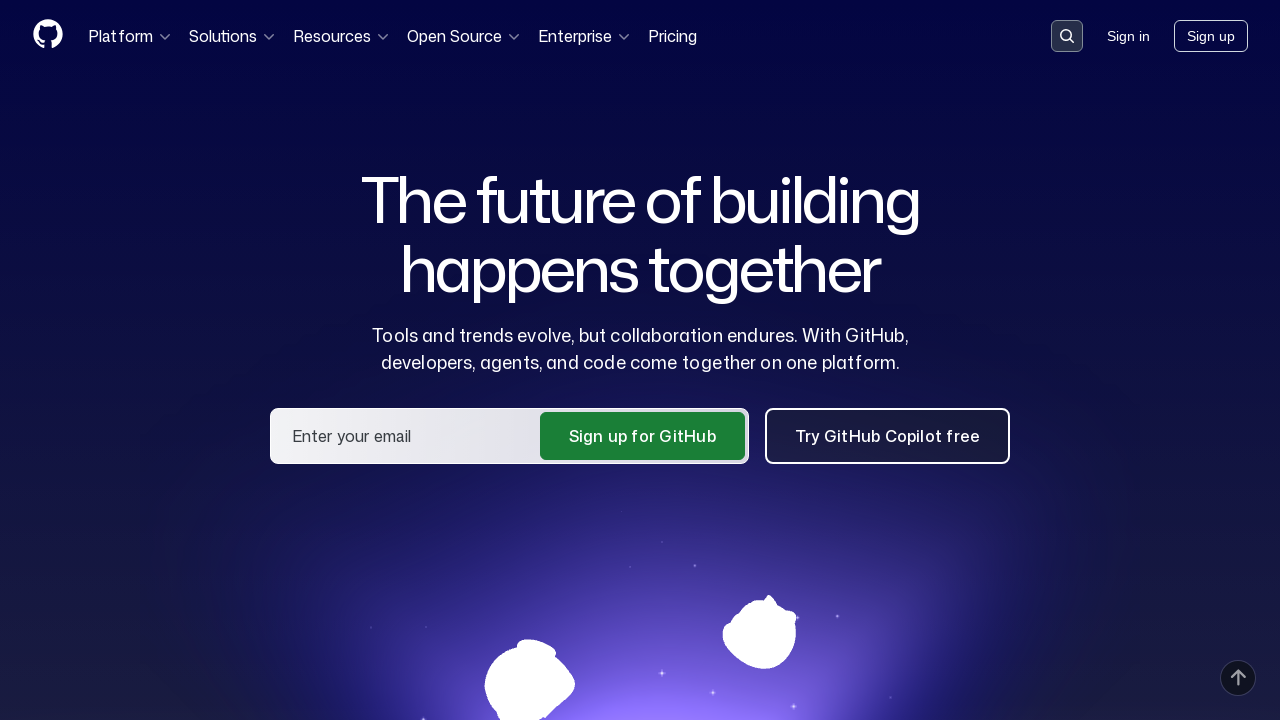

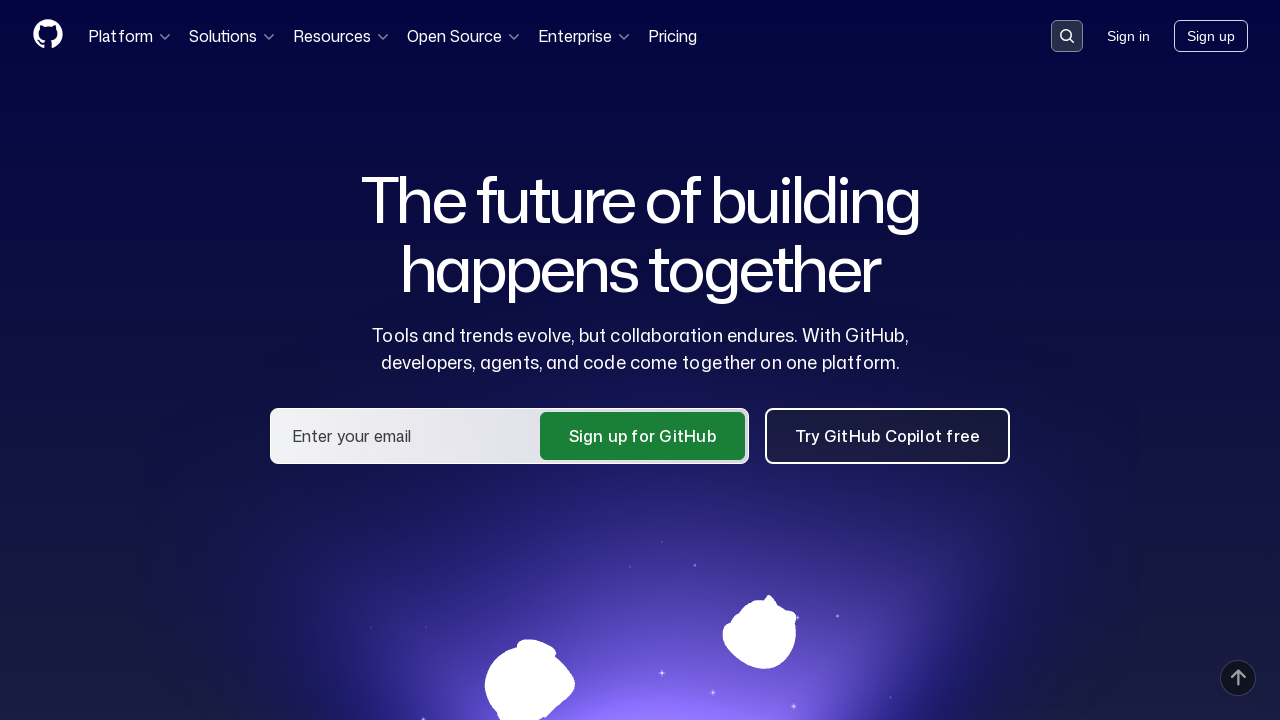